Tests removing selected colors using the X button inside each result chip

Starting URL: https://demoqa.com/auto-complete

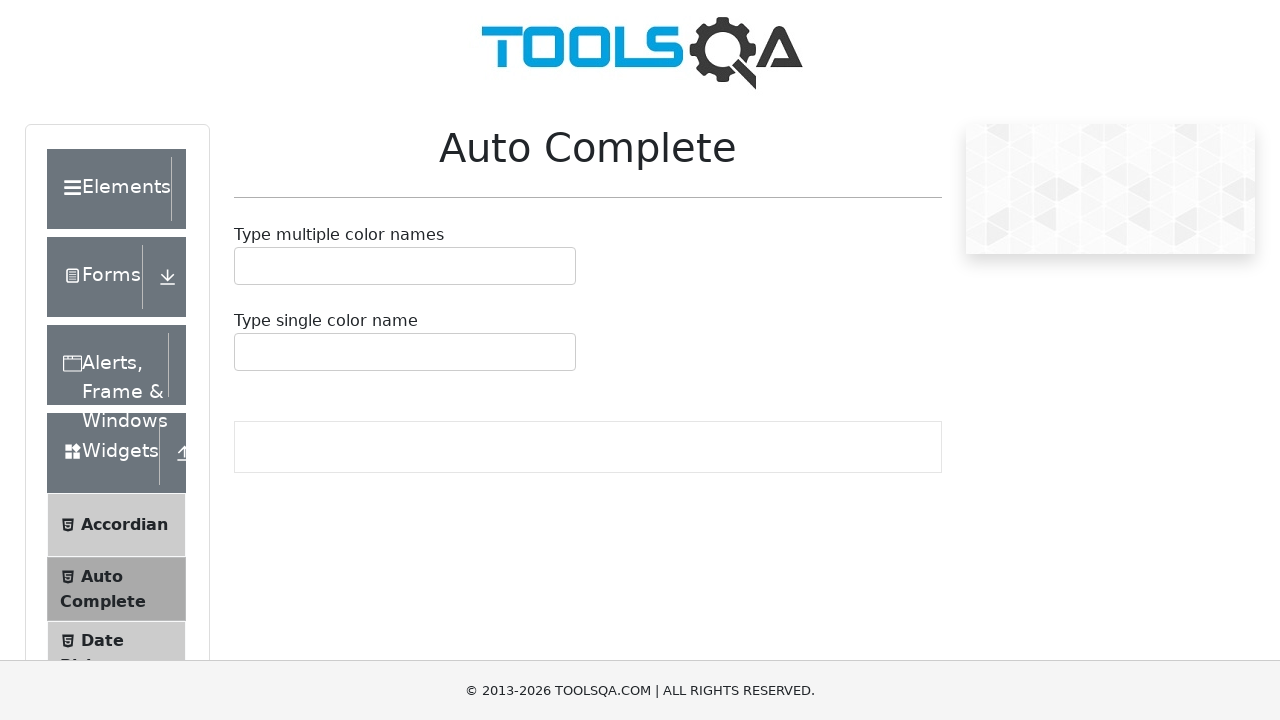

Filled autocomplete input with 'Red' on #autoCompleteMultipleInput
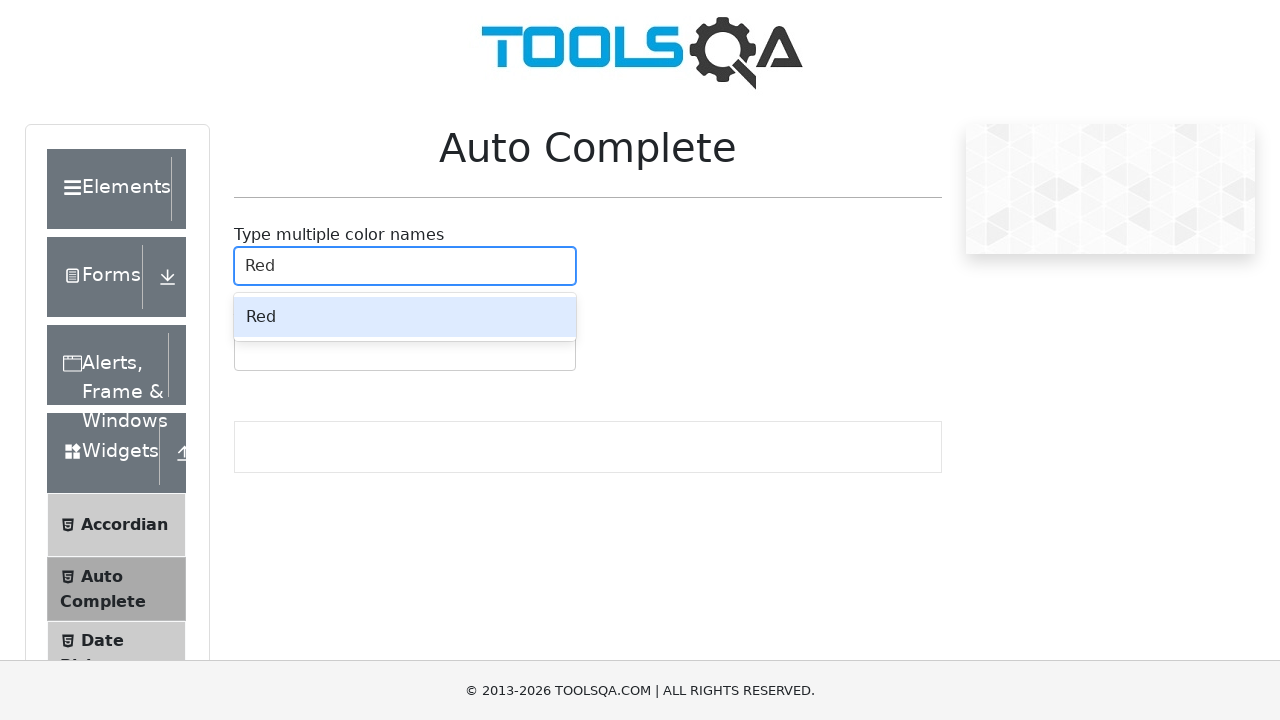

Waited for autocomplete options to appear
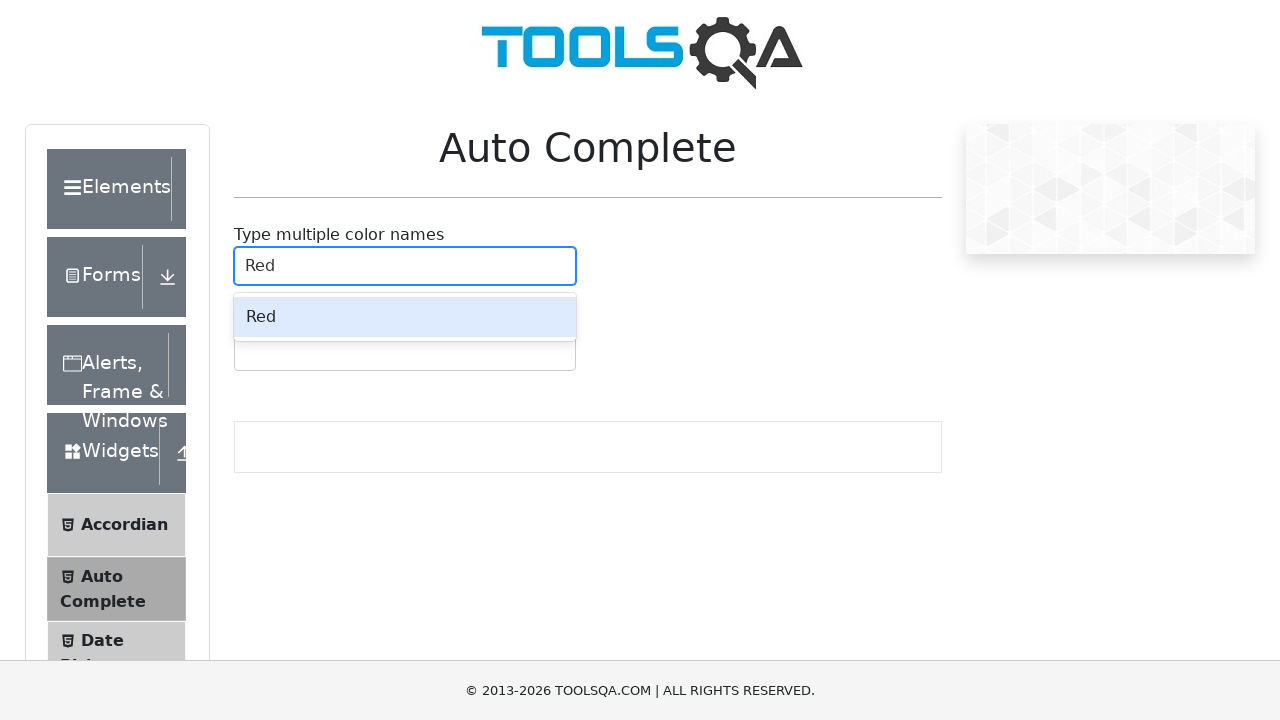

Selected 'Red' from autocomplete options at (405, 317) on .auto-complete__option >> text=Red
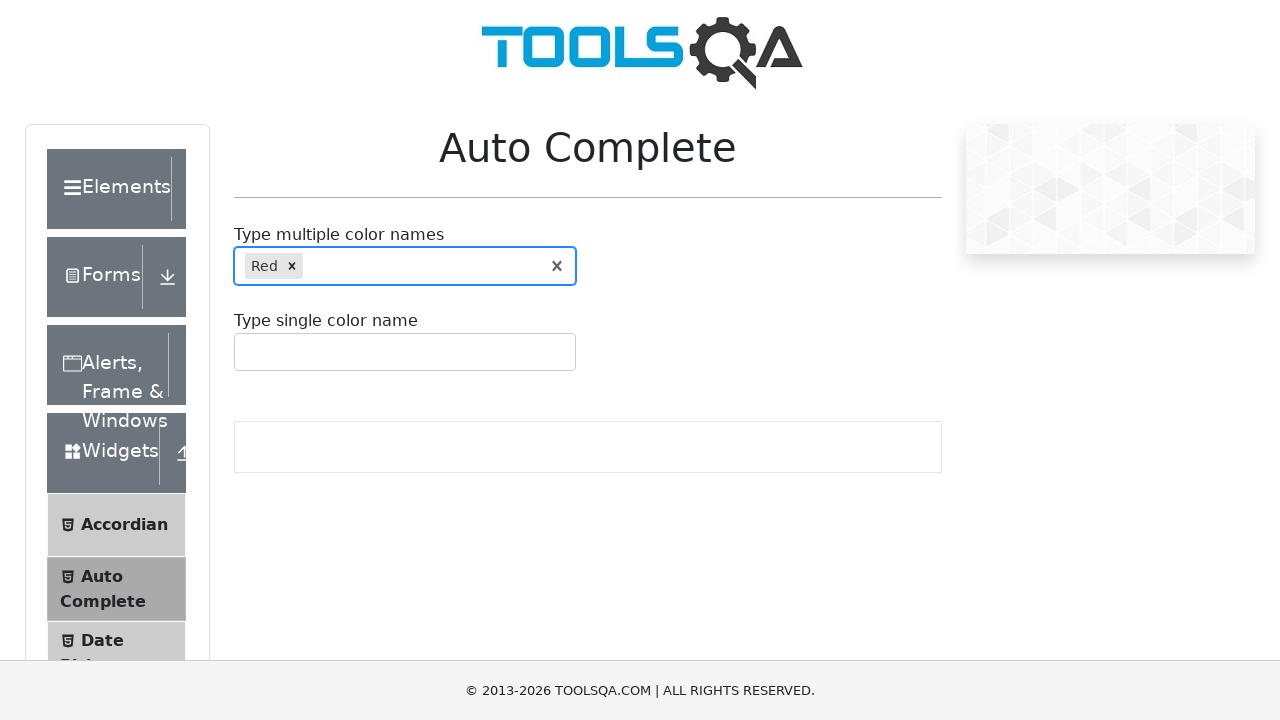

Filled autocomplete input with 'Green' on #autoCompleteMultipleInput
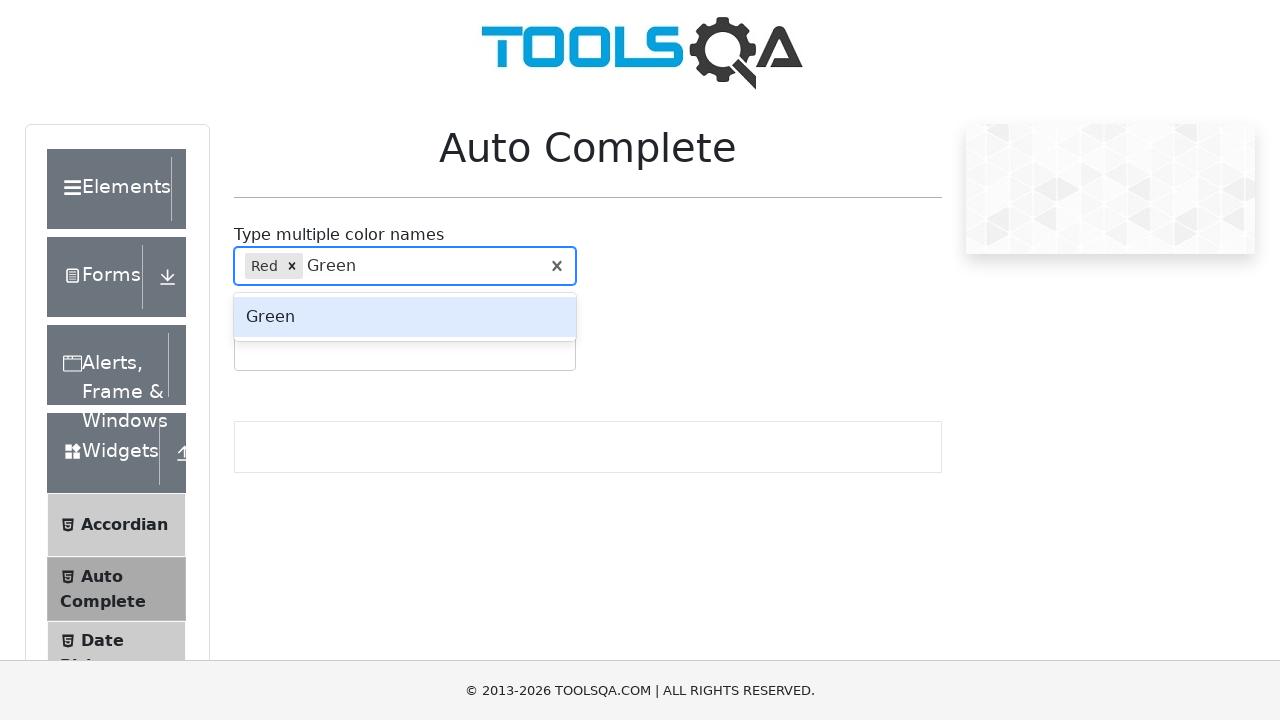

Waited for autocomplete options to appear
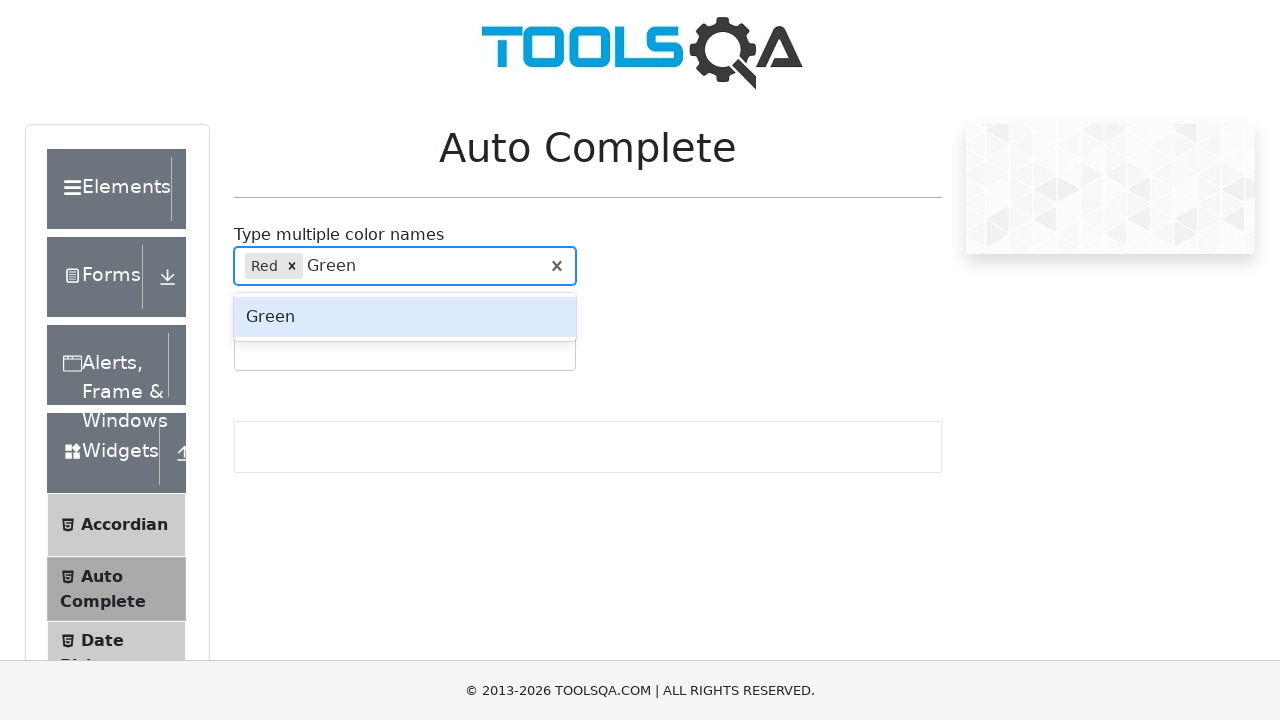

Selected 'Green' from autocomplete options at (405, 317) on .auto-complete__option >> text=Green
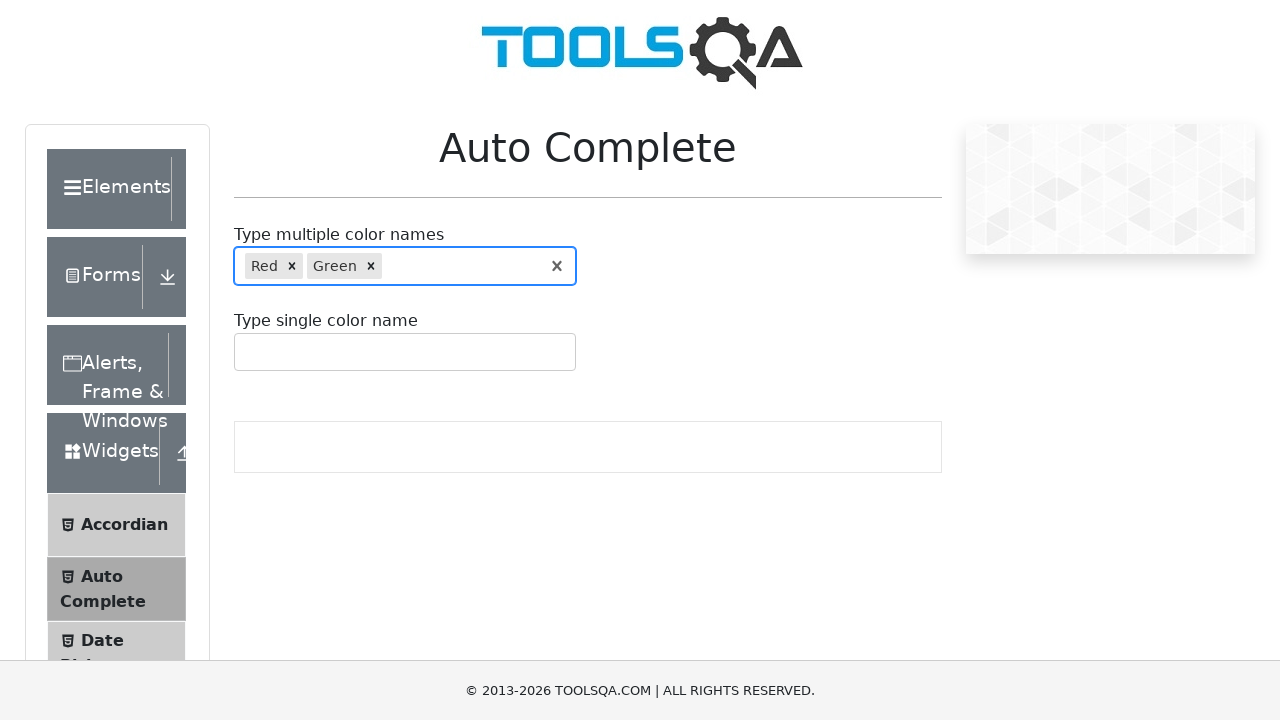

Clicked X button to remove first selected color (Red) at (292, 266) on .auto-complete__multi-value__remove >> nth=0
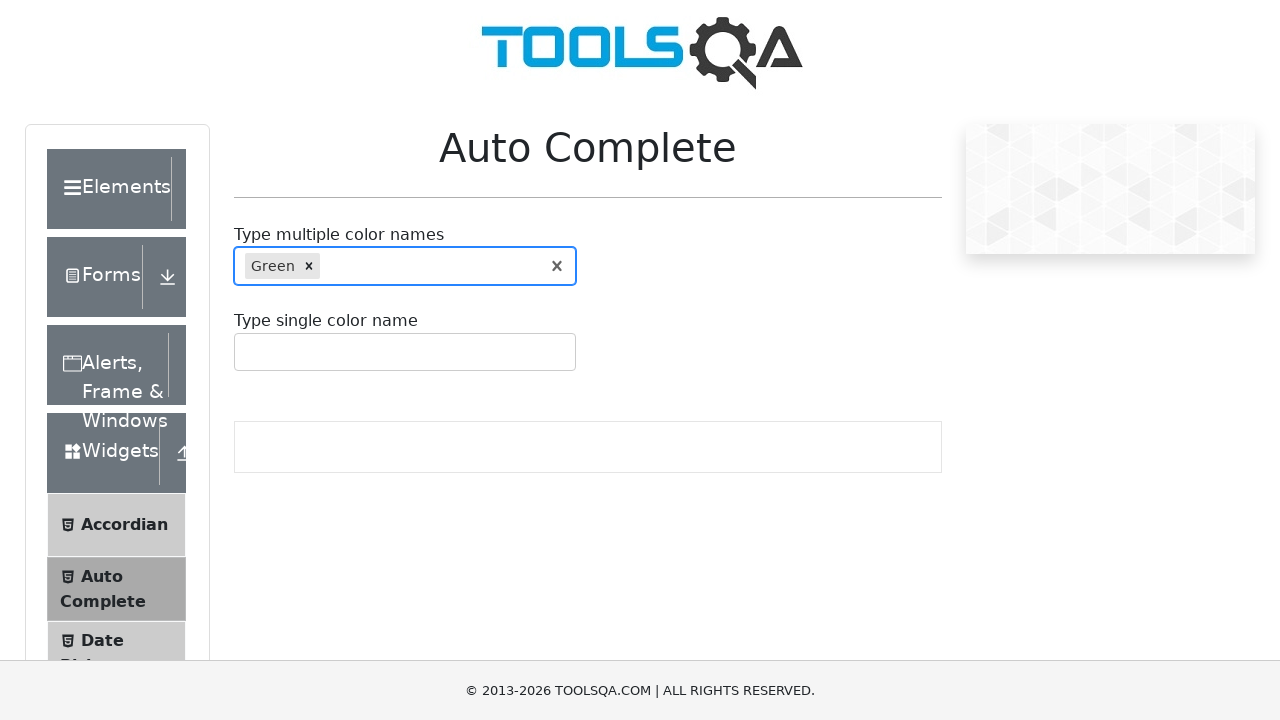

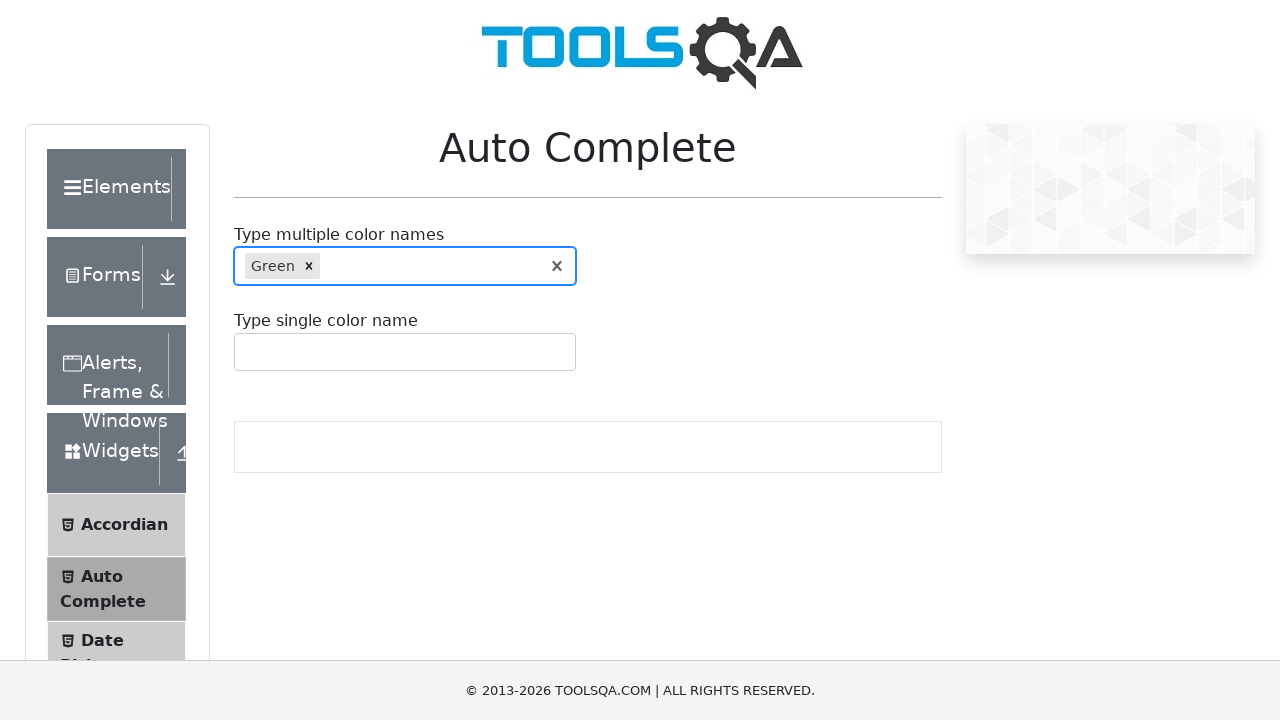